Tests browser geolocation override by setting coordinates to the Eiffel Tower location, then clicking a button to retrieve and display those coordinates on the page.

Starting URL: https://bonigarcia.dev/selenium-webdriver-java/geolocation.html

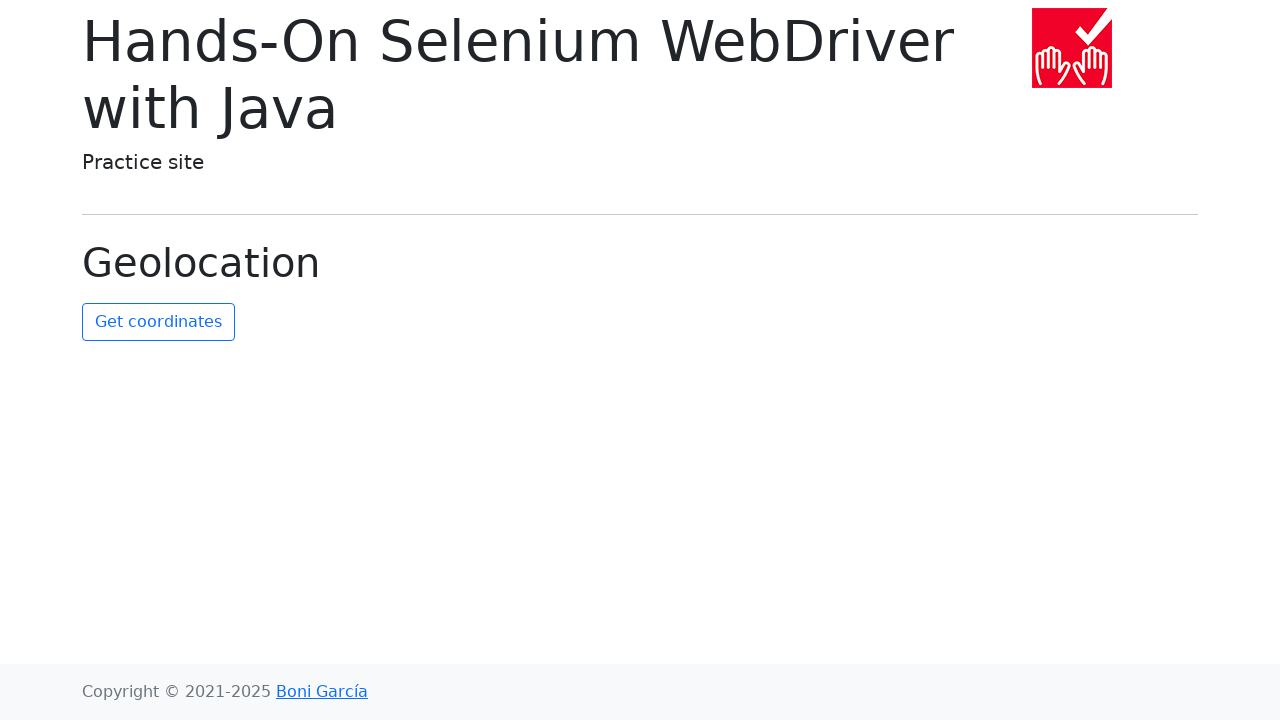

Set geolocation to Eiffel Tower coordinates (latitude: 48.8584, longitude: 2.2945)
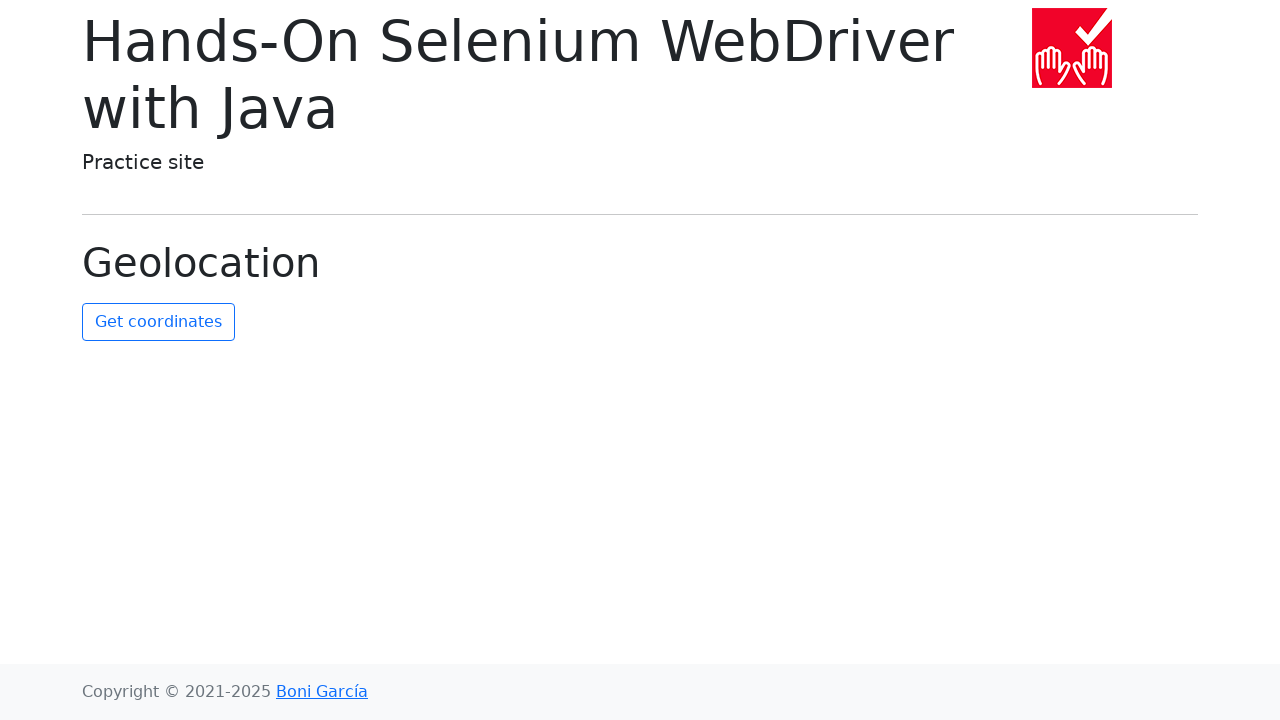

Granted geolocation permission to the page
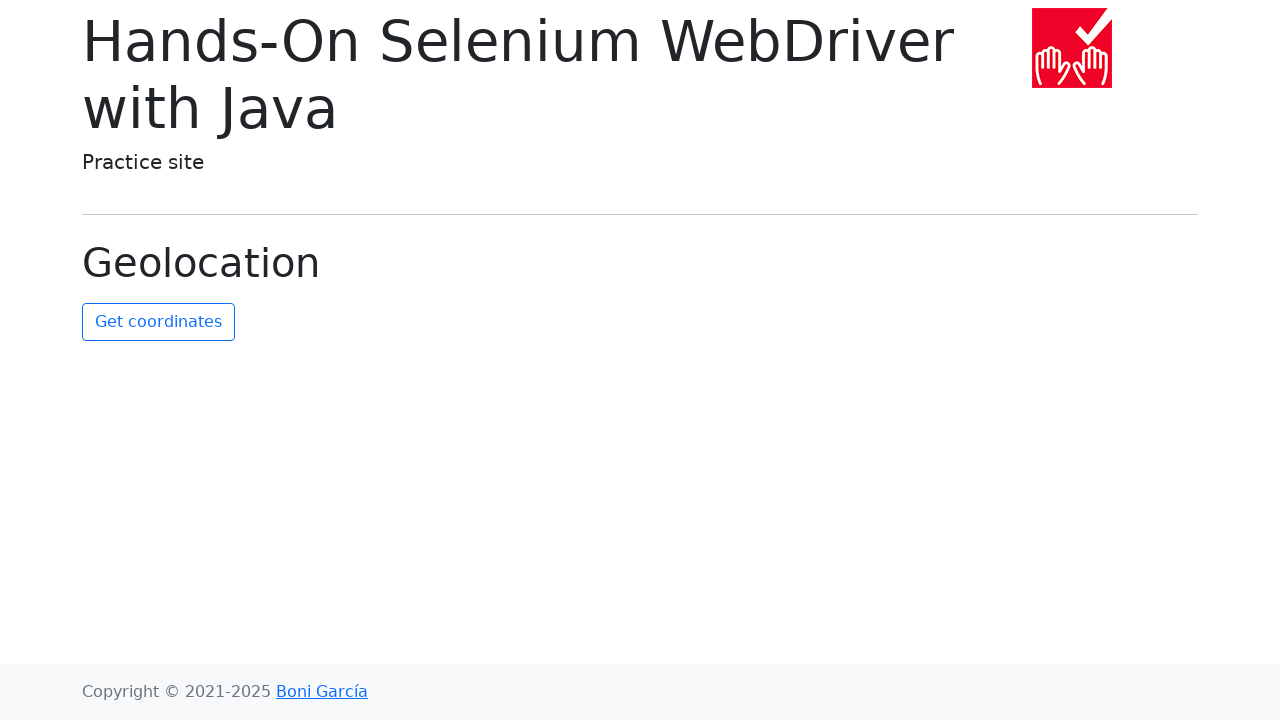

Clicked the get-coordinates button to retrieve geolocation data at (158, 322) on #get-coordinates
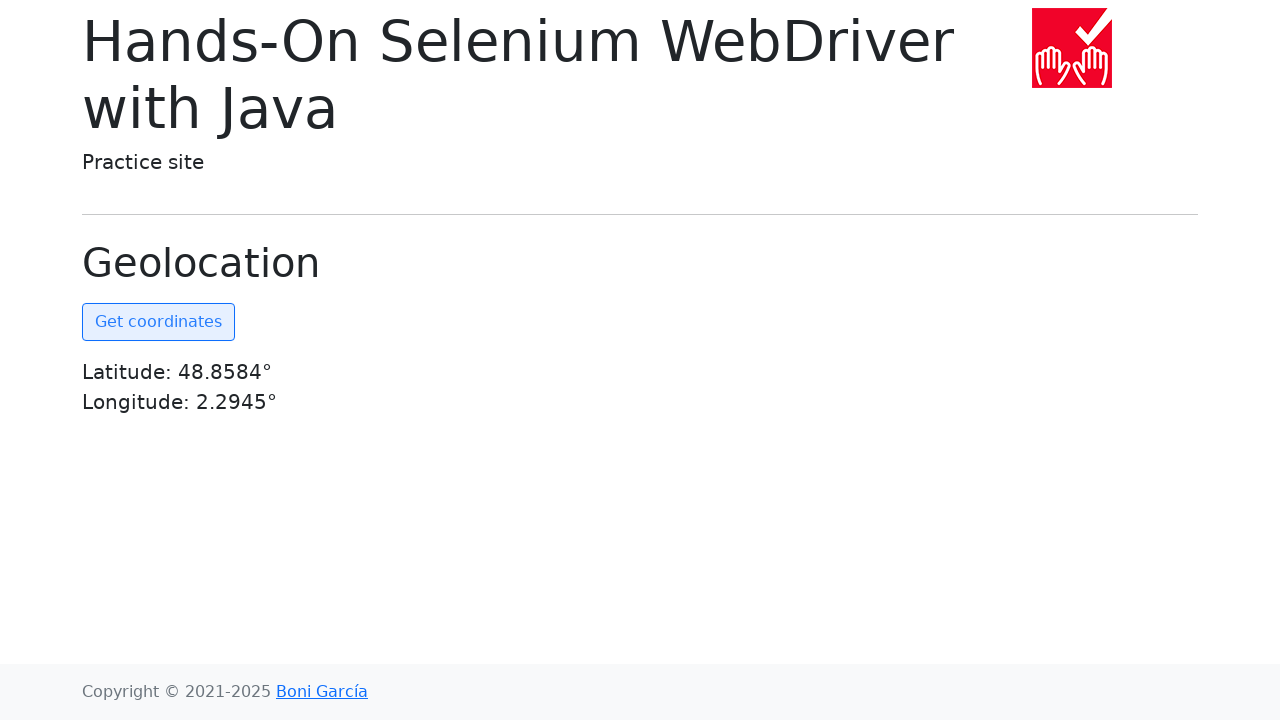

Coordinates element became visible on the page
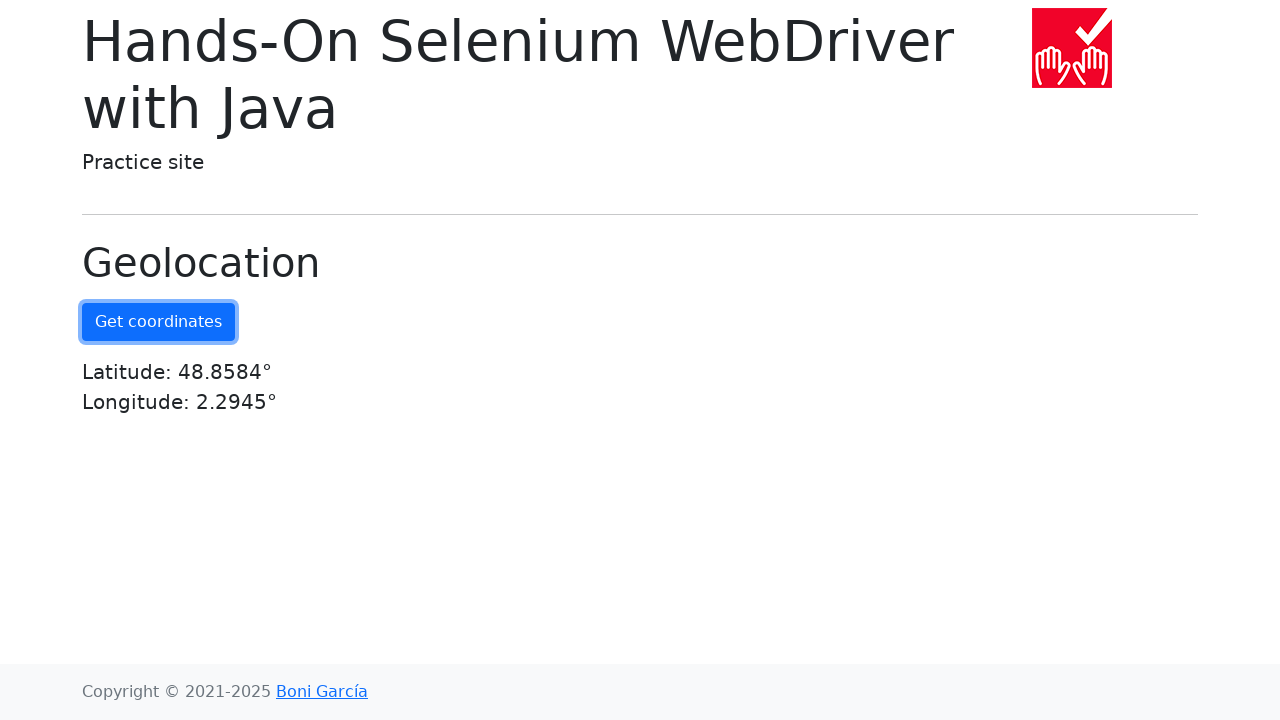

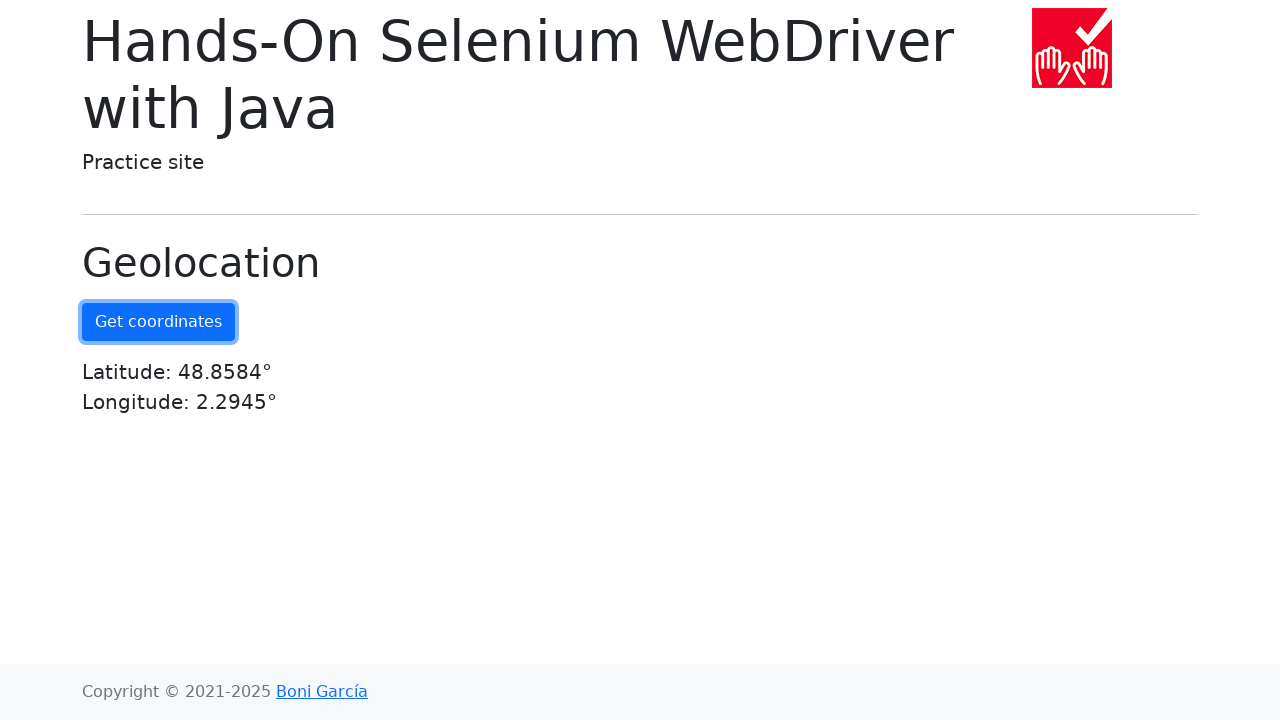